Tests that the Clear completed button displays correct text

Starting URL: https://demo.playwright.dev/todomvc

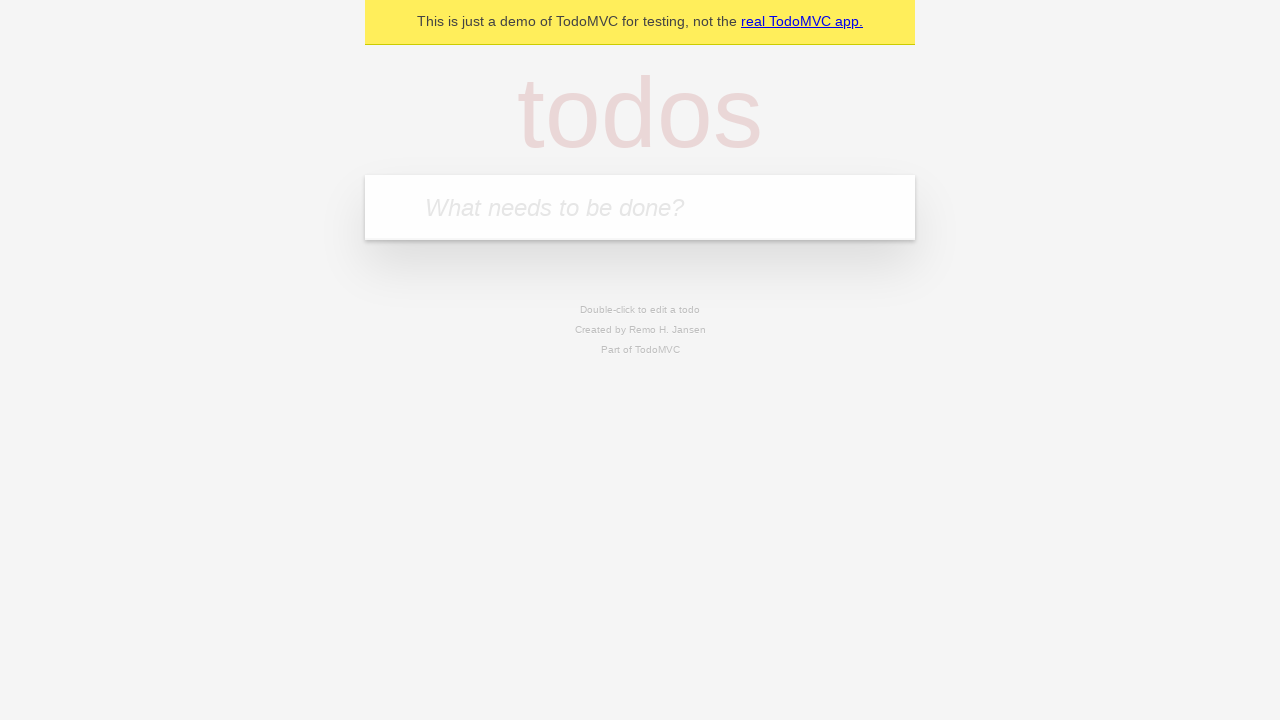

Filled new todo input with 'buy some cheese' on .new-todo
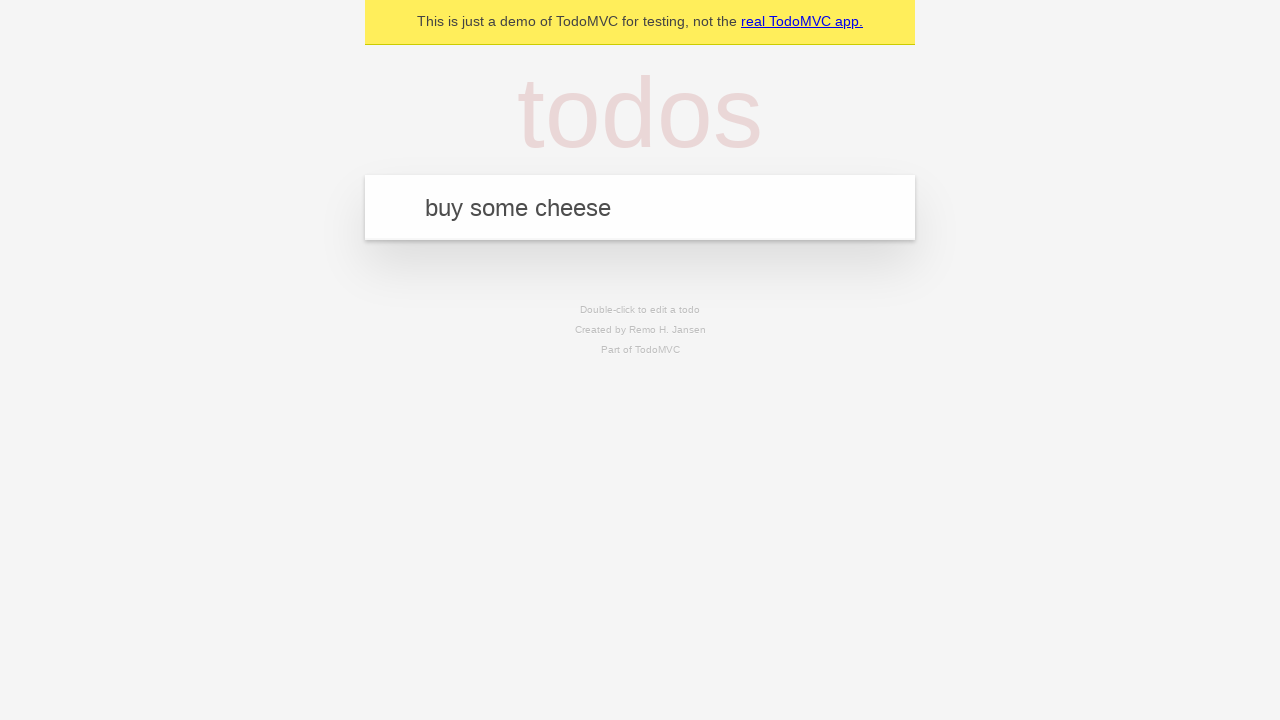

Pressed Enter to create first todo on .new-todo
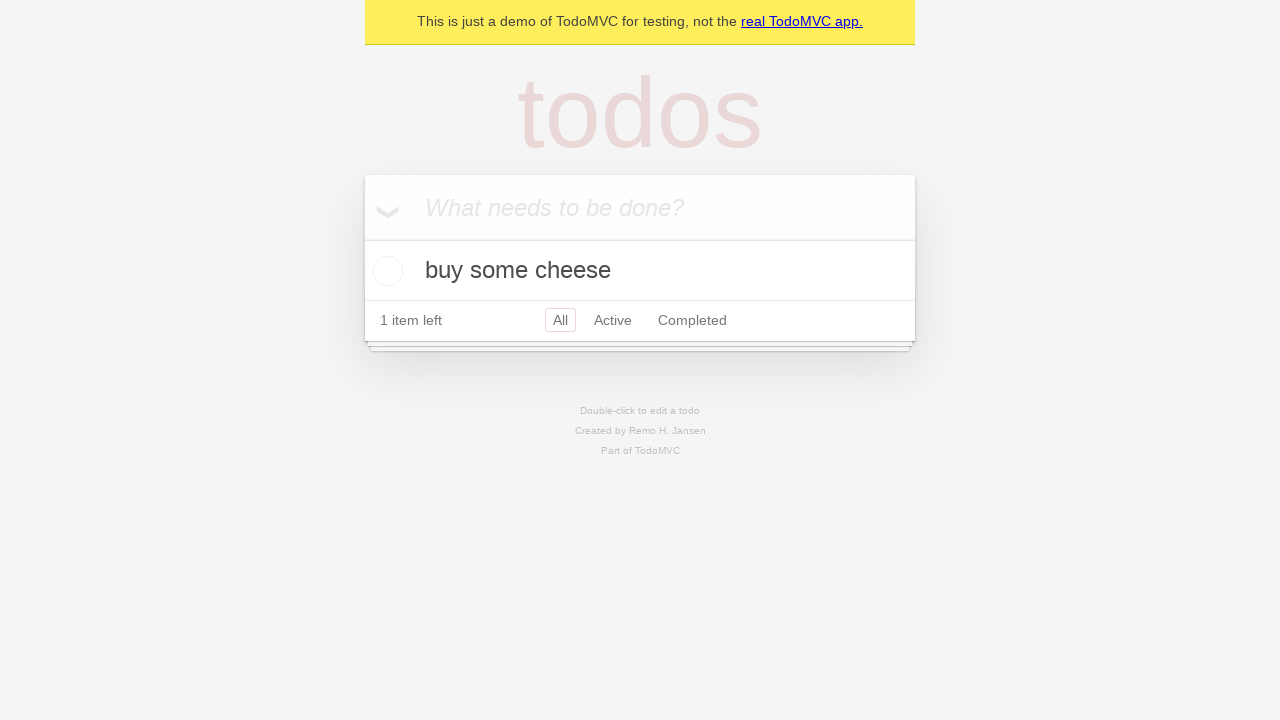

Filled new todo input with 'feed the cat' on .new-todo
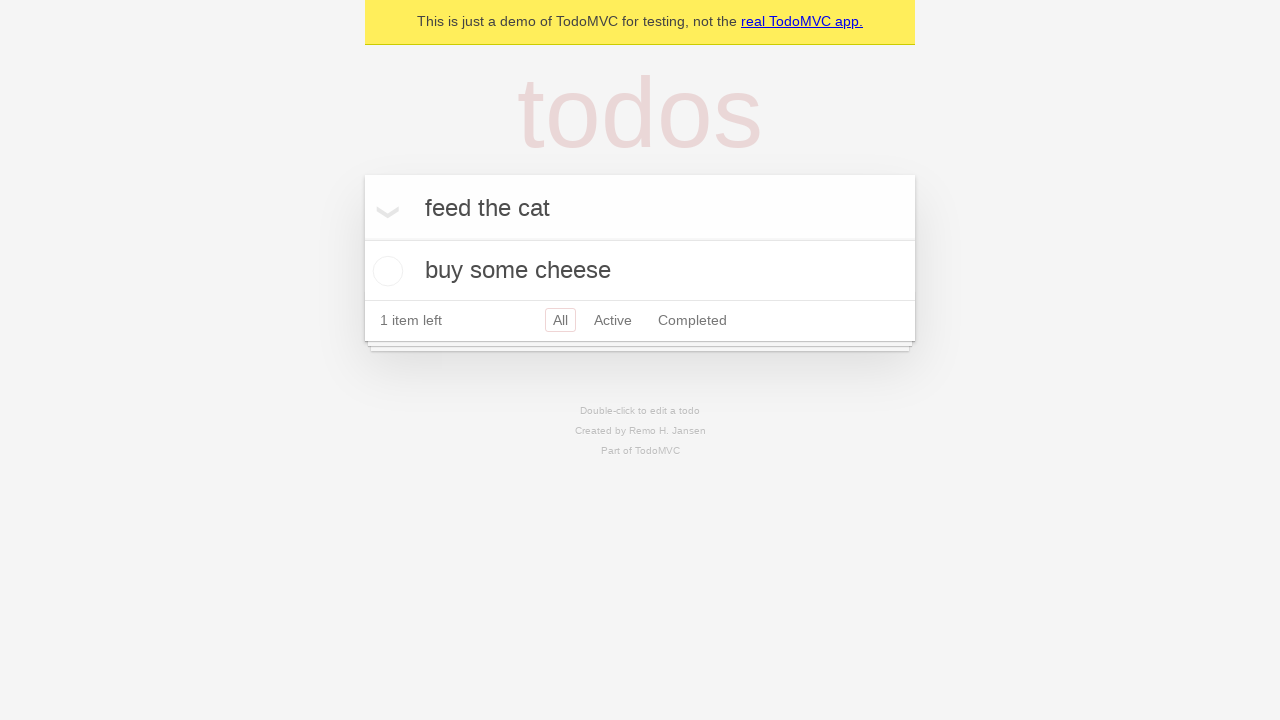

Pressed Enter to create second todo on .new-todo
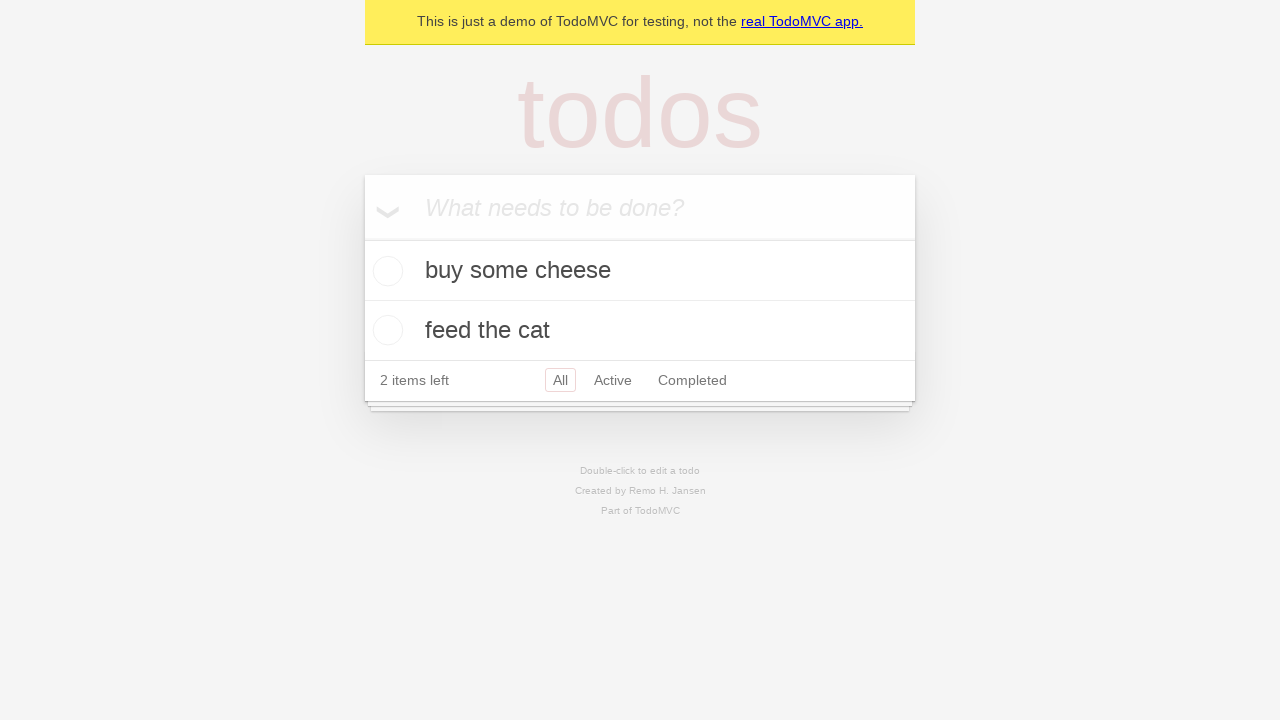

Filled new todo input with 'book a doctors appointment' on .new-todo
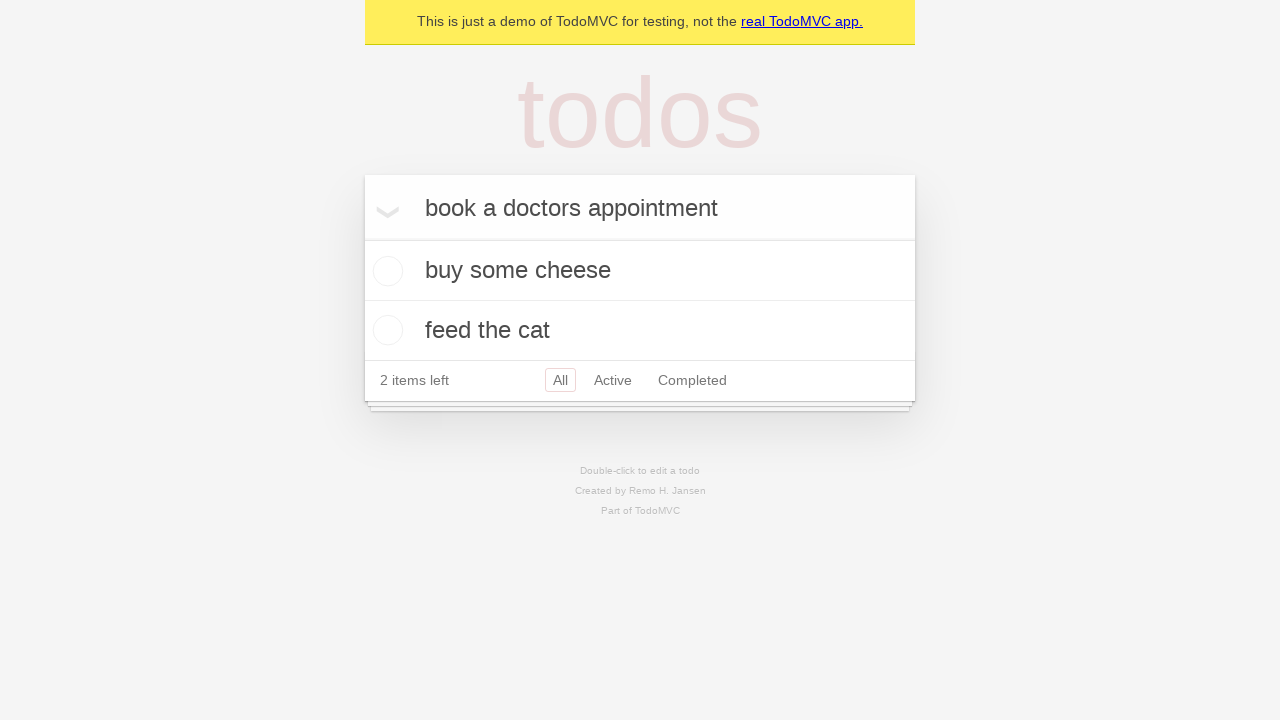

Pressed Enter to create third todo on .new-todo
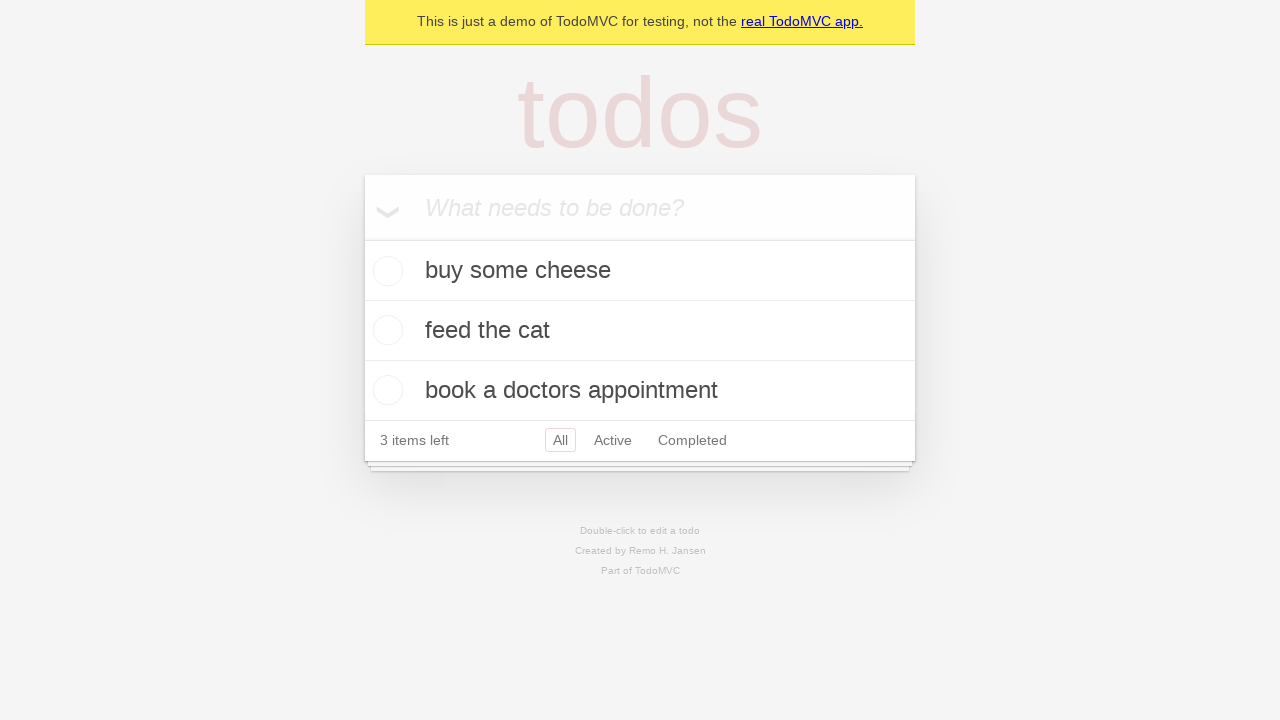

Checked the first todo item as completed at (385, 271) on .todo-list li .toggle >> nth=0
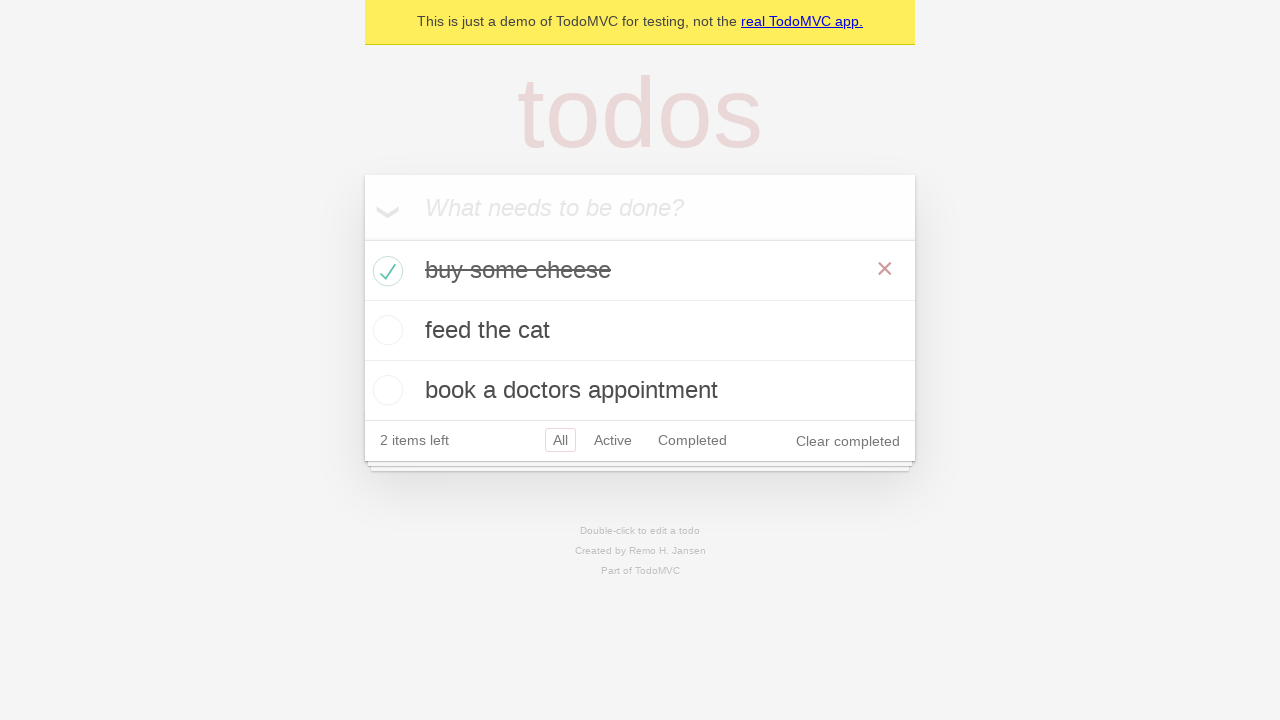

Clear completed button appeared after marking first todo as done
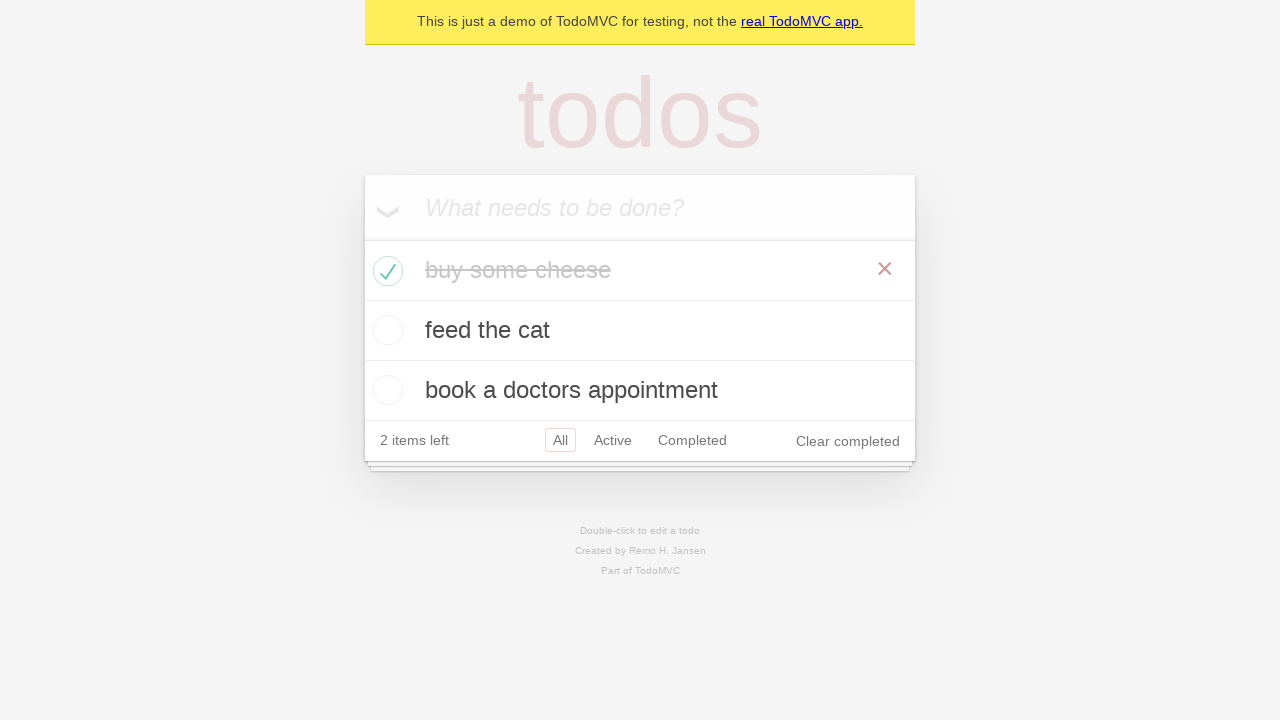

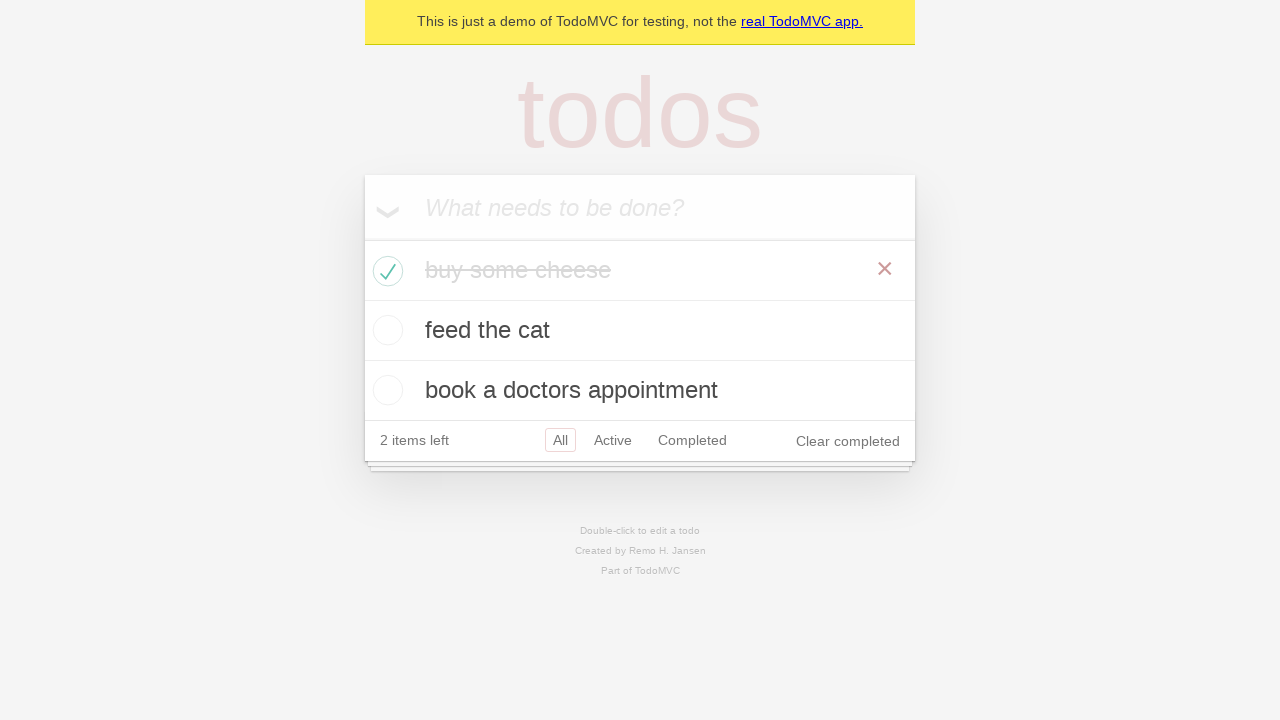